Tests page scrolling functionality by scrolling down to the "CYDEO" link at the bottom of the page, then scrolling back up using PAGE_UP key presses.

Starting URL: https://practice.cydeo.com/

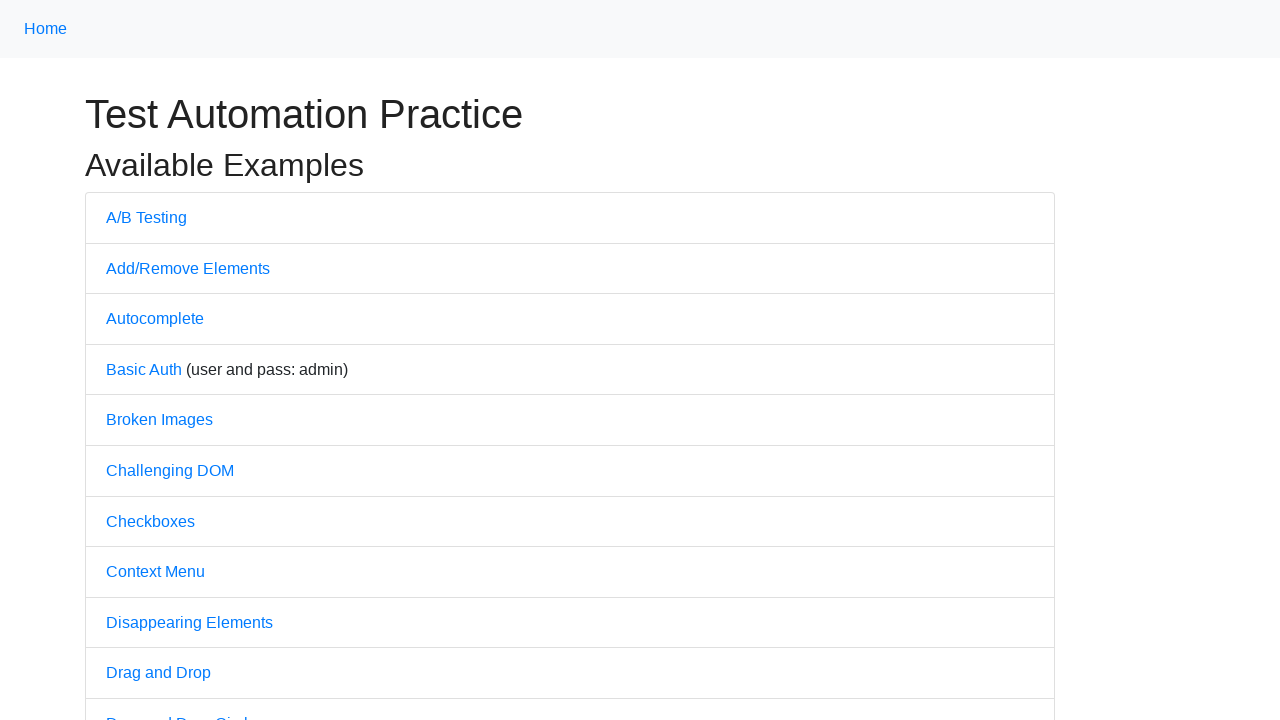

Located CYDEO link at the bottom of the page
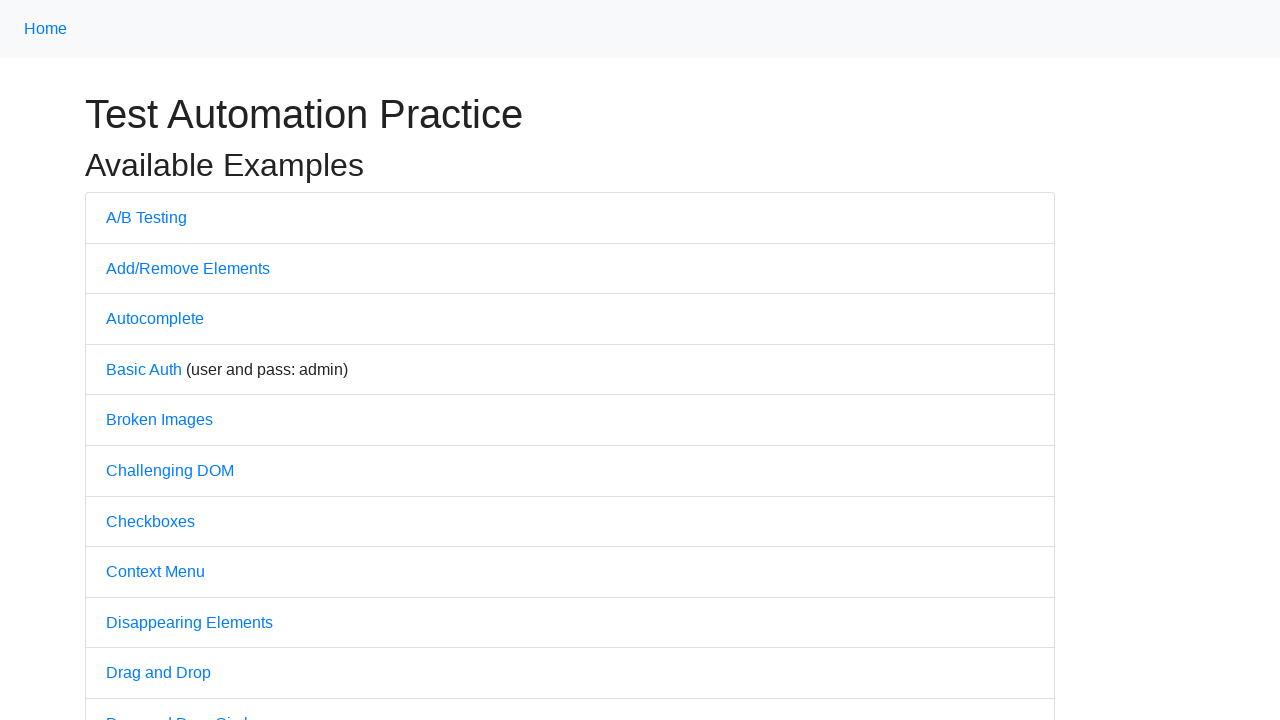

Scrolled down to bring CYDEO link into view
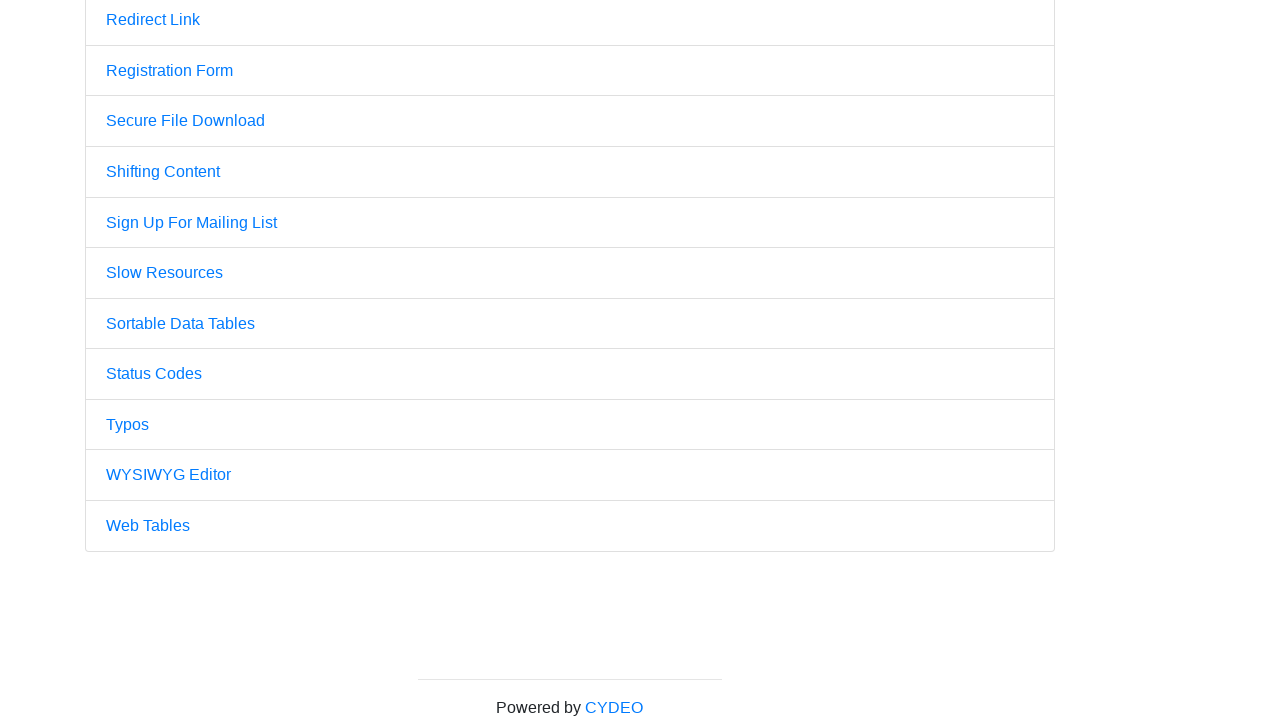

Waited 2 seconds to observe the scroll
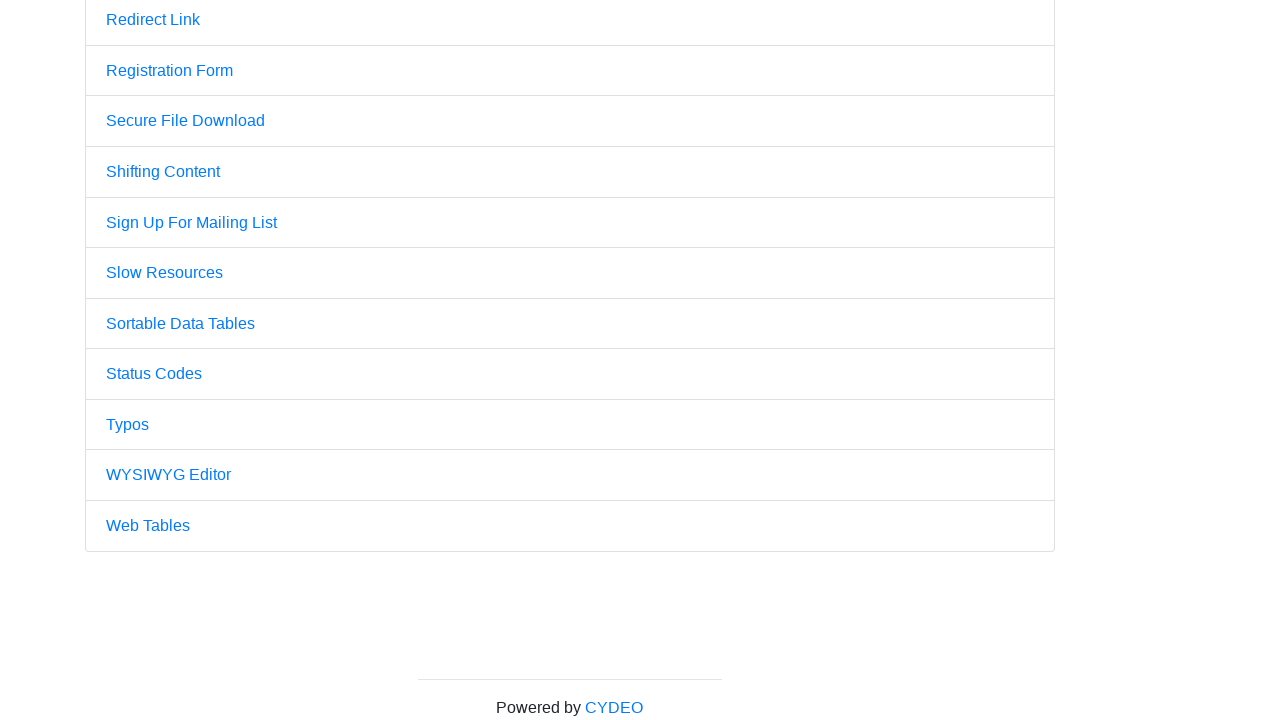

Pressed PageUp key to scroll up
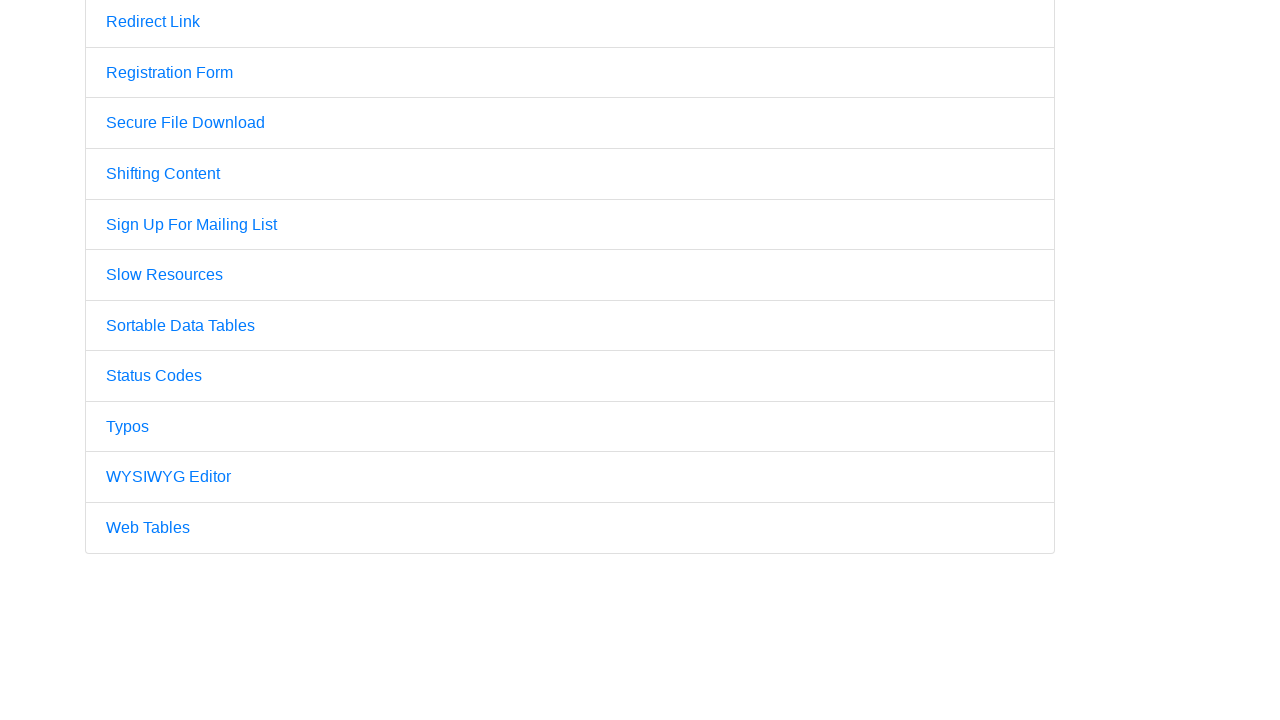

Pressed PageUp key again to scroll up further
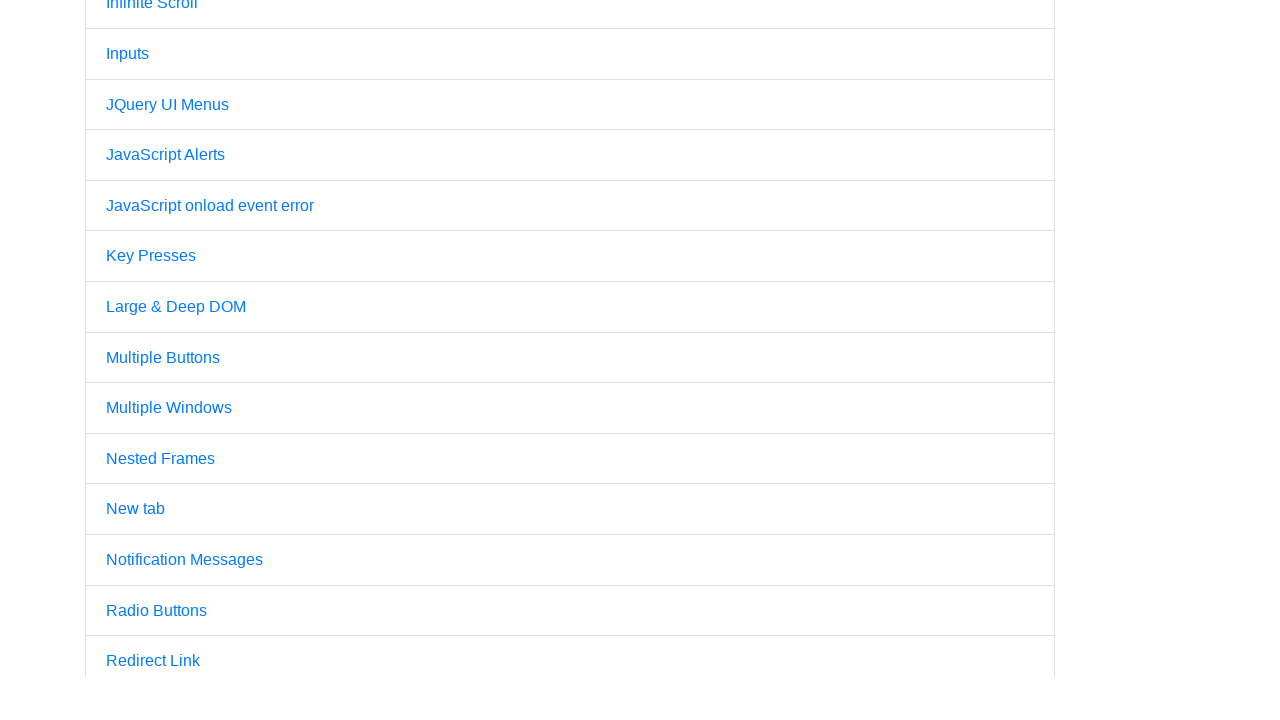

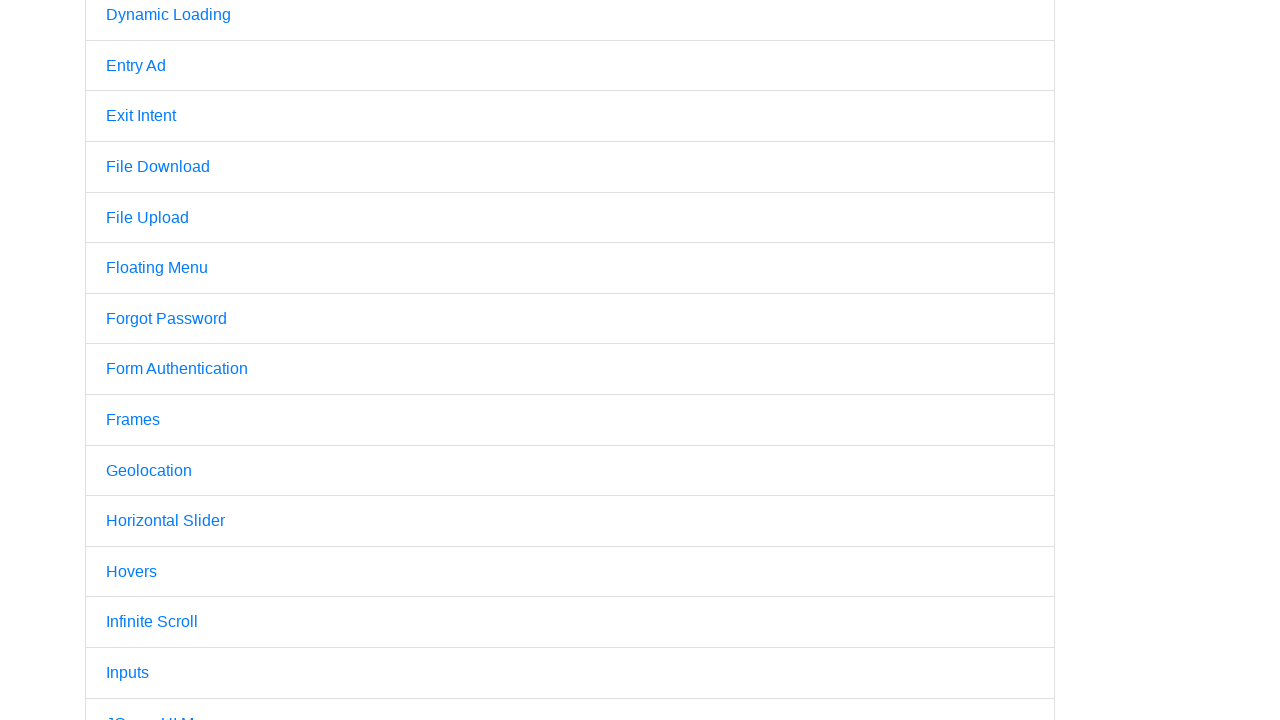